Tests window handling by clicking a link that opens a new window, switching to it, and verifying the title

Starting URL: https://practice.cydeo.com/windows

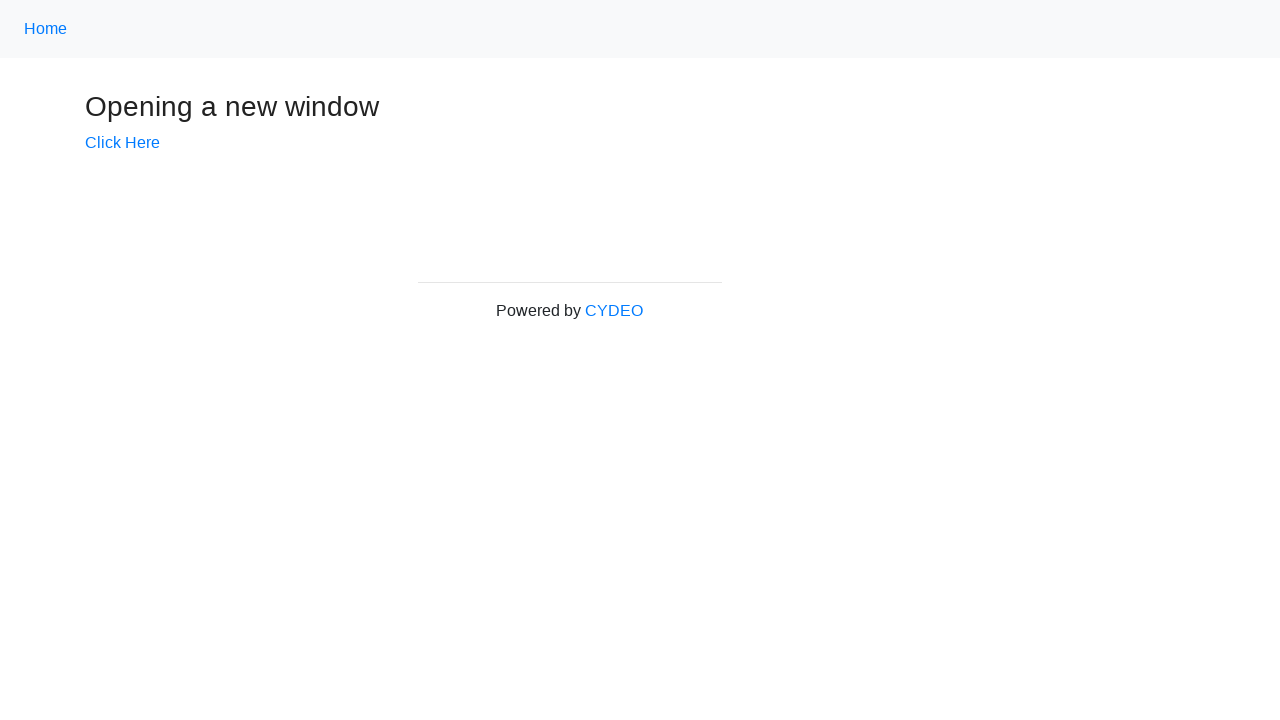

Verified initial page title is 'Windows'
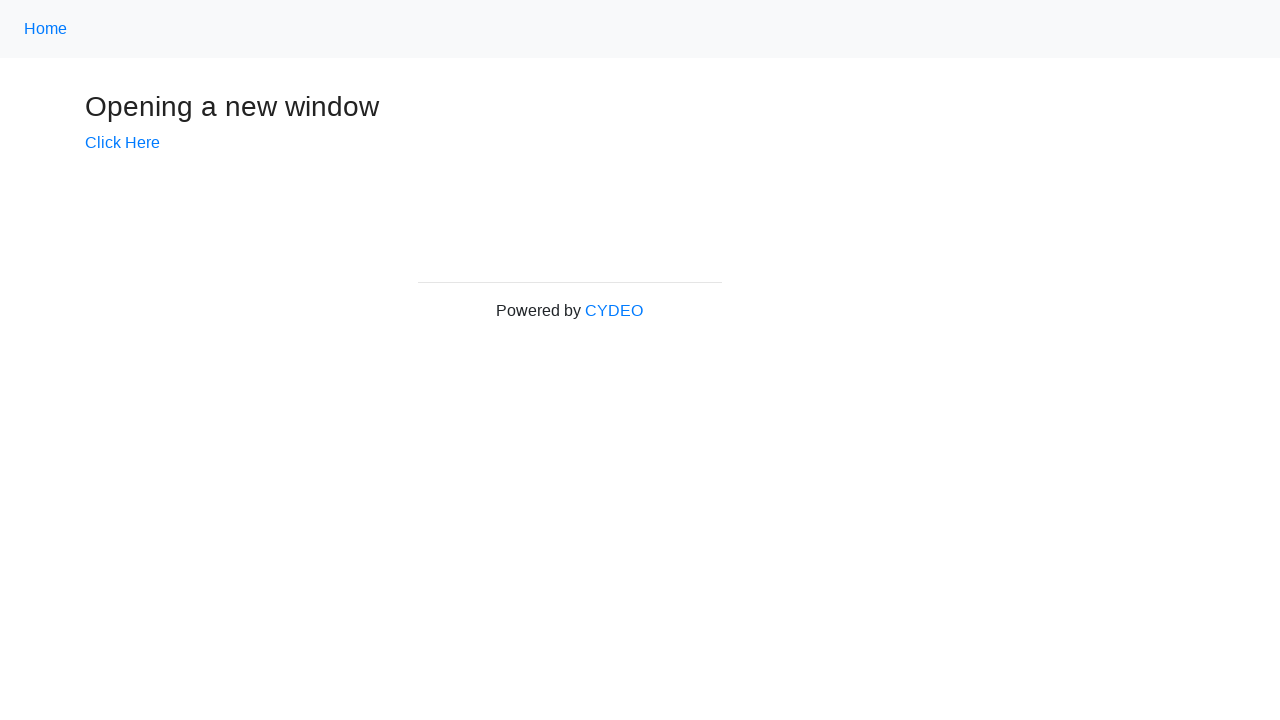

Clicked link to open new window at (122, 143) on a[href='/windows/new']
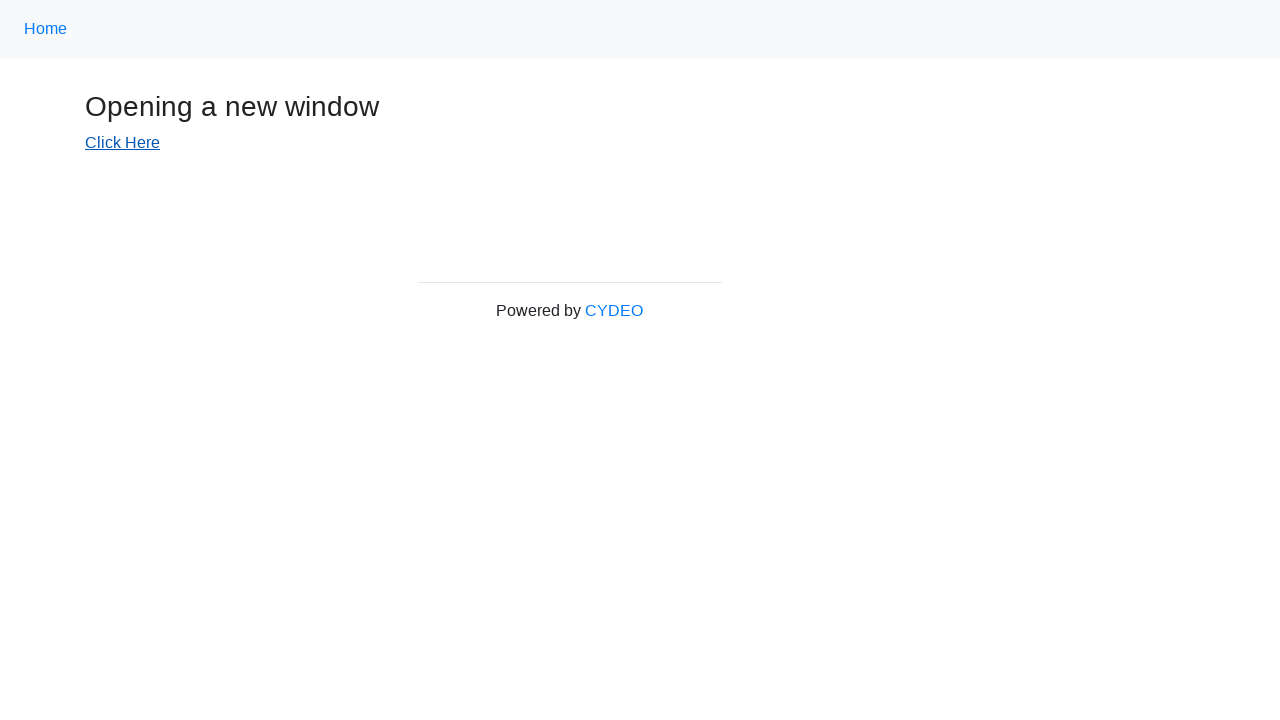

New window loaded successfully
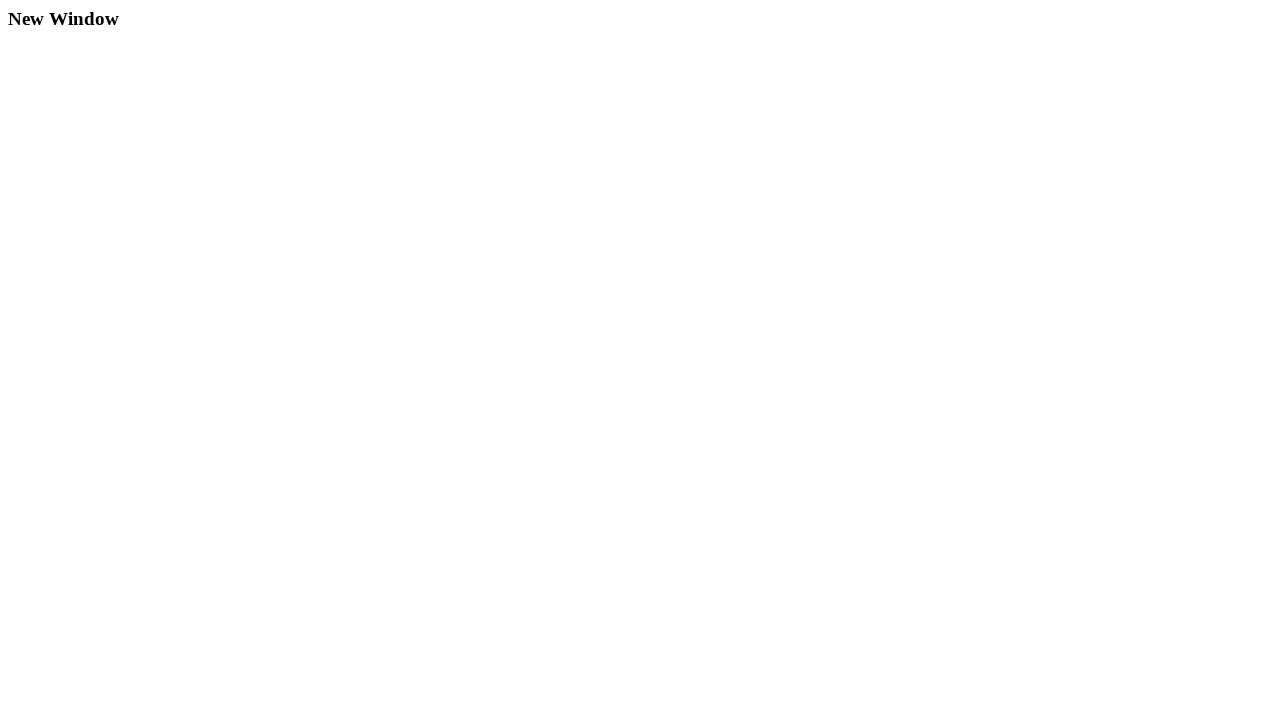

Verified new window title is 'New Window'
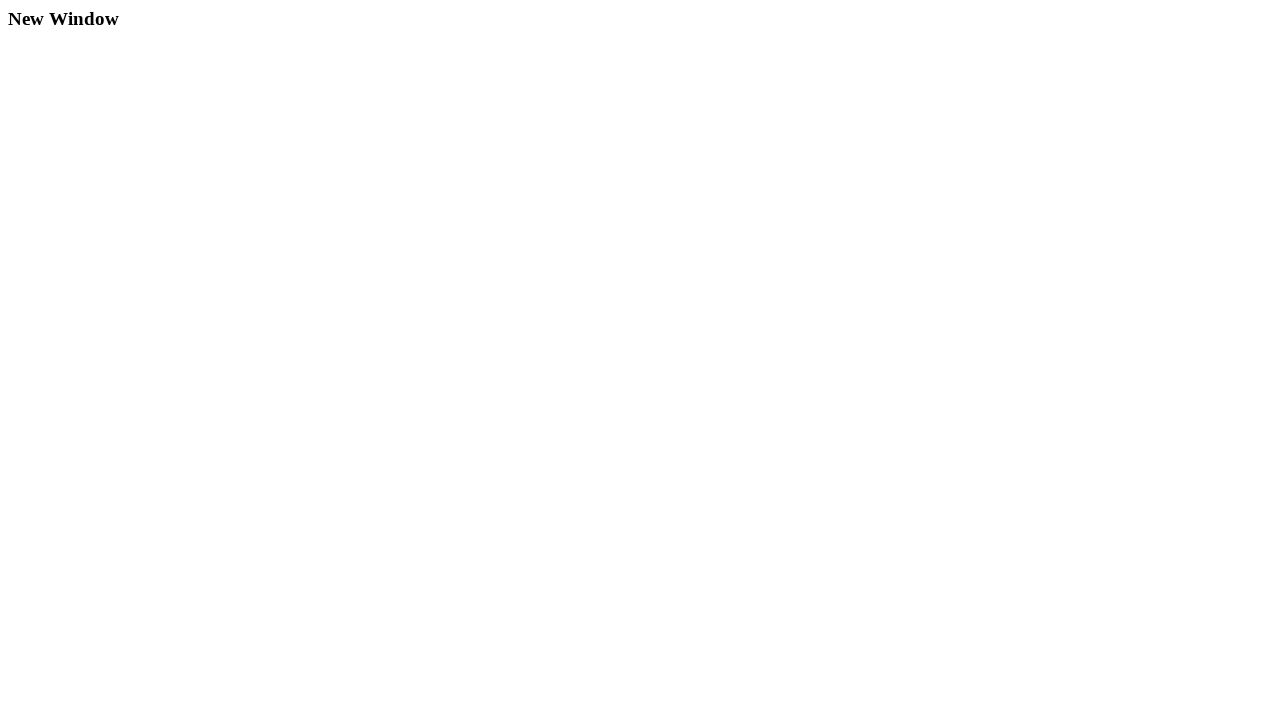

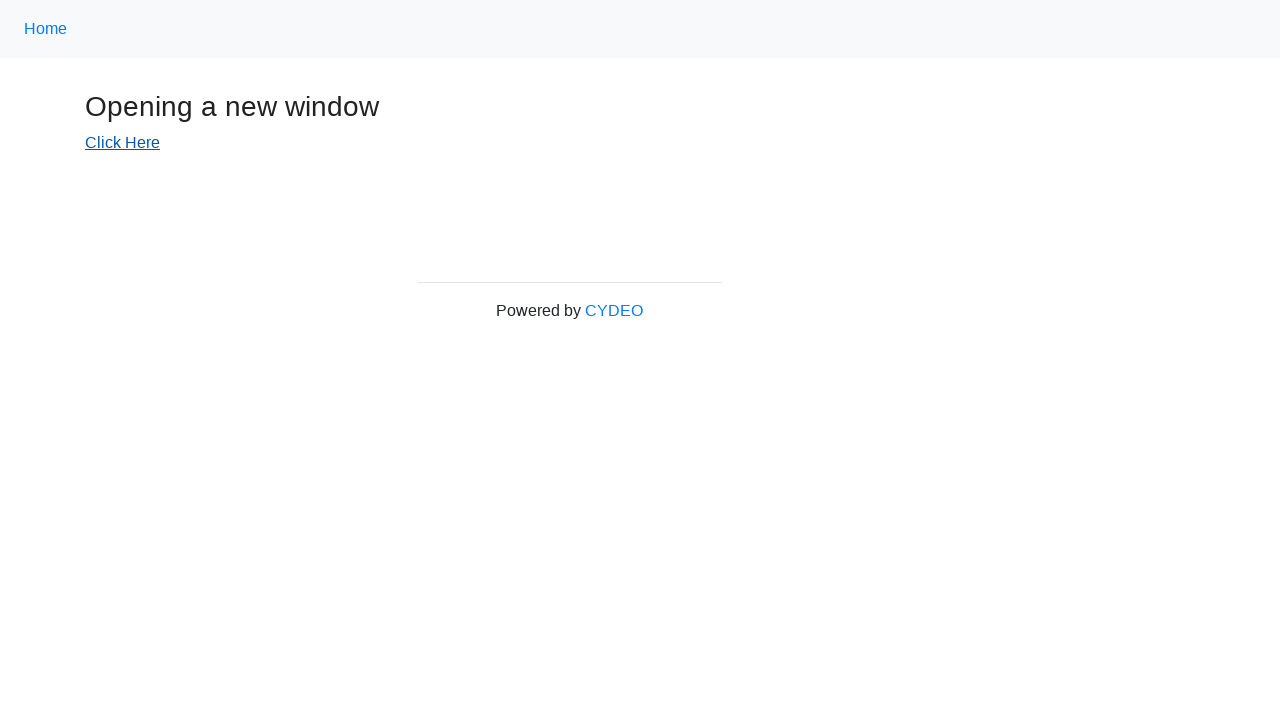